Tests radio button selection by choosing a radio station option and verifying the details link appears correctly

Starting URL: https://qbek.github.io/selenium-exercises/pl/radio_buttons.html

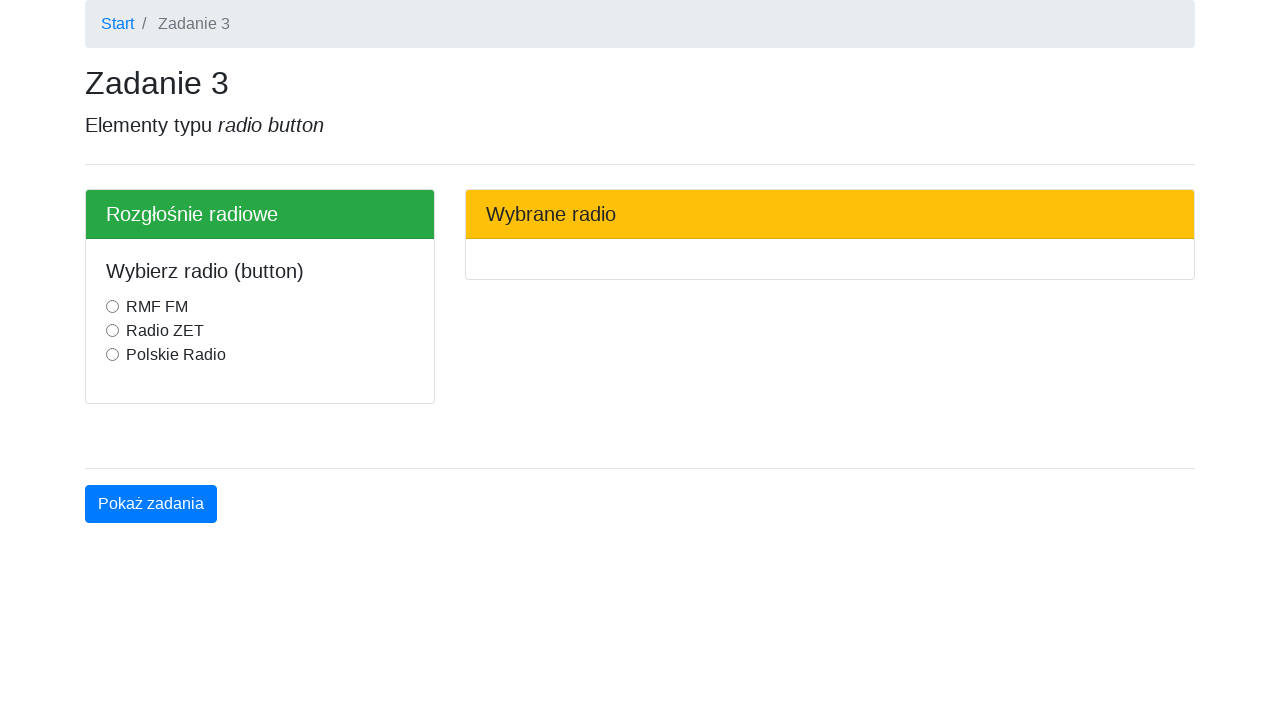

Selected radiozet radio button at (112, 331) on input[value='radiozet']
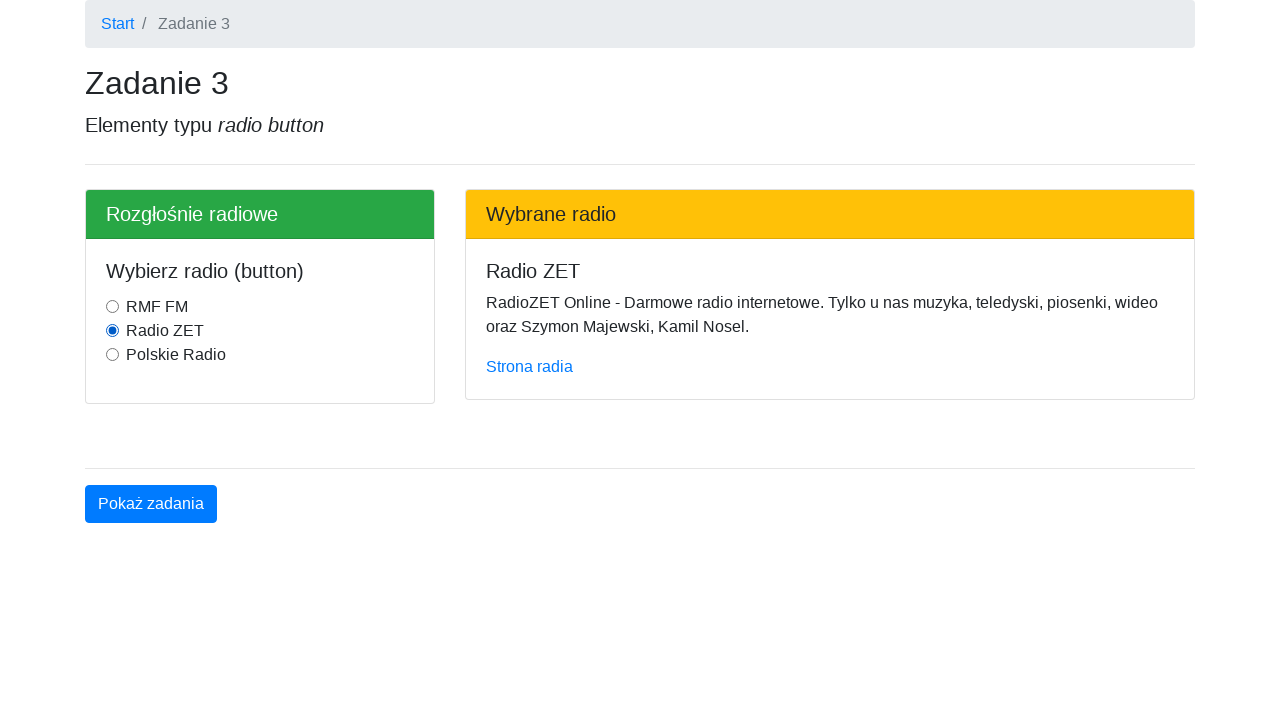

Verified radiozet details link appeared with correct href
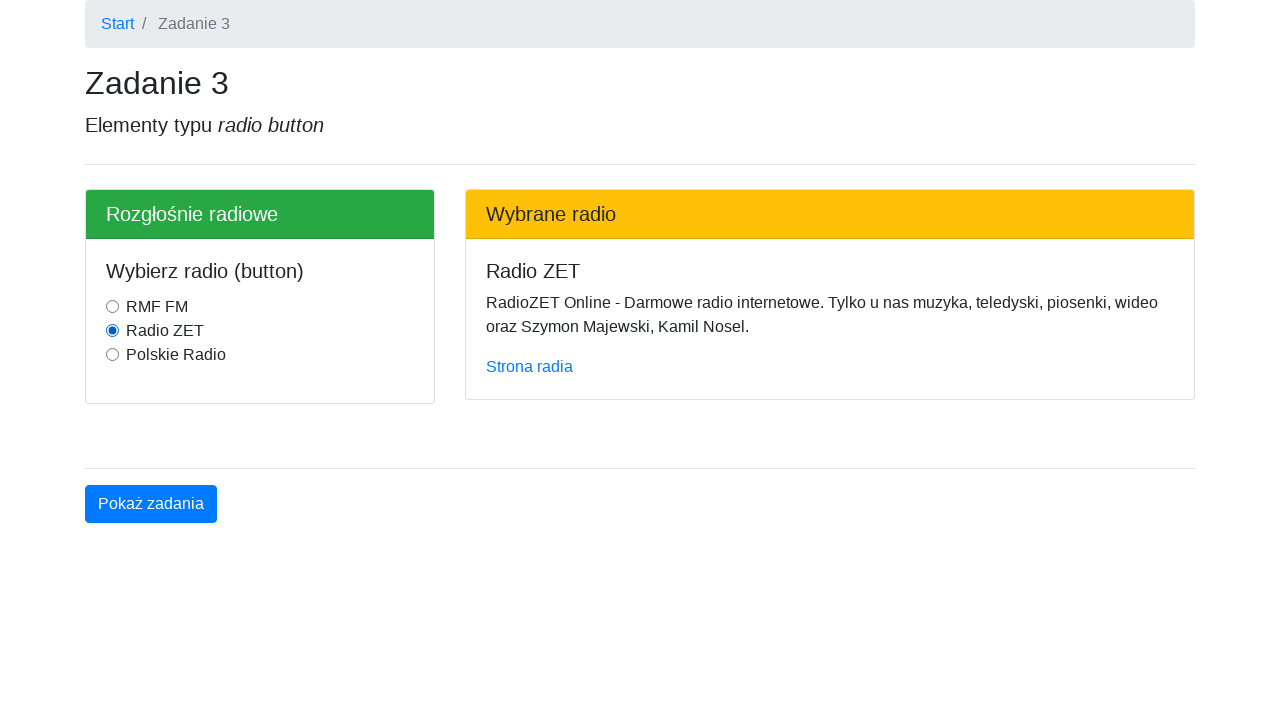

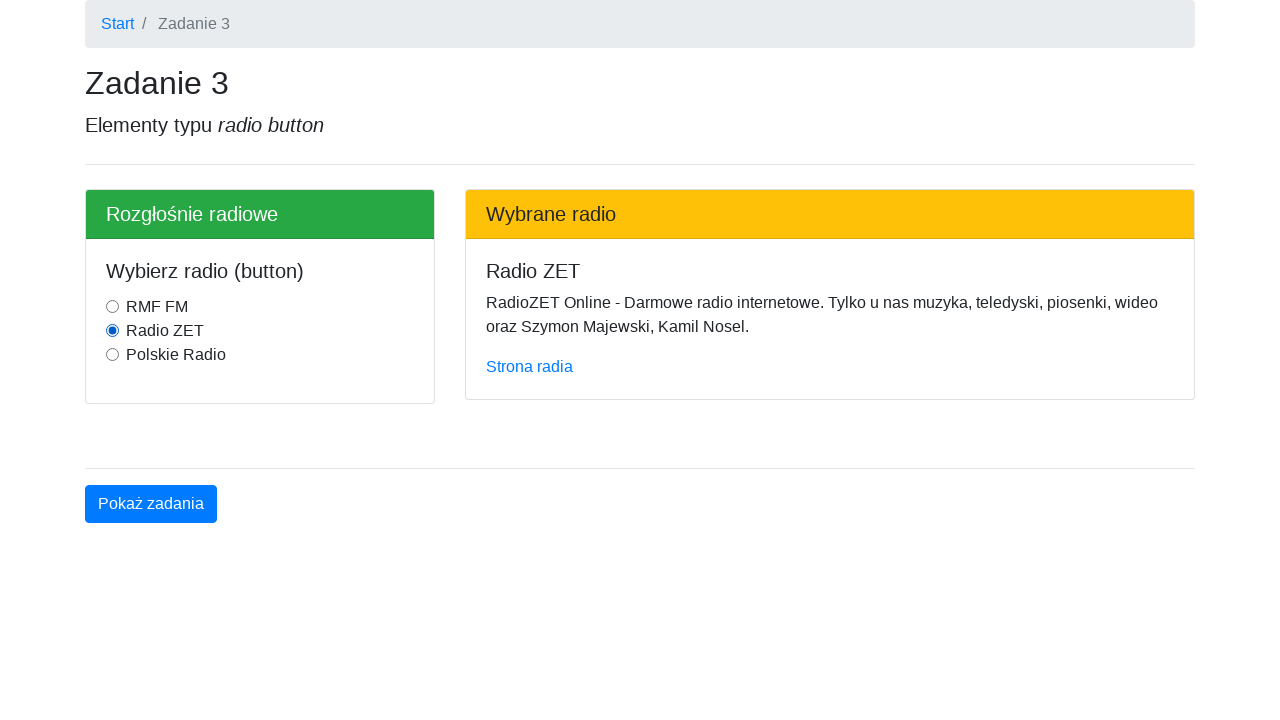